Tests window handling functionality by clicking a button that opens new windows with a delay, then switching to the newly opened window and retrieving its title

Starting URL: https://www.leafground.com/window.xhtml

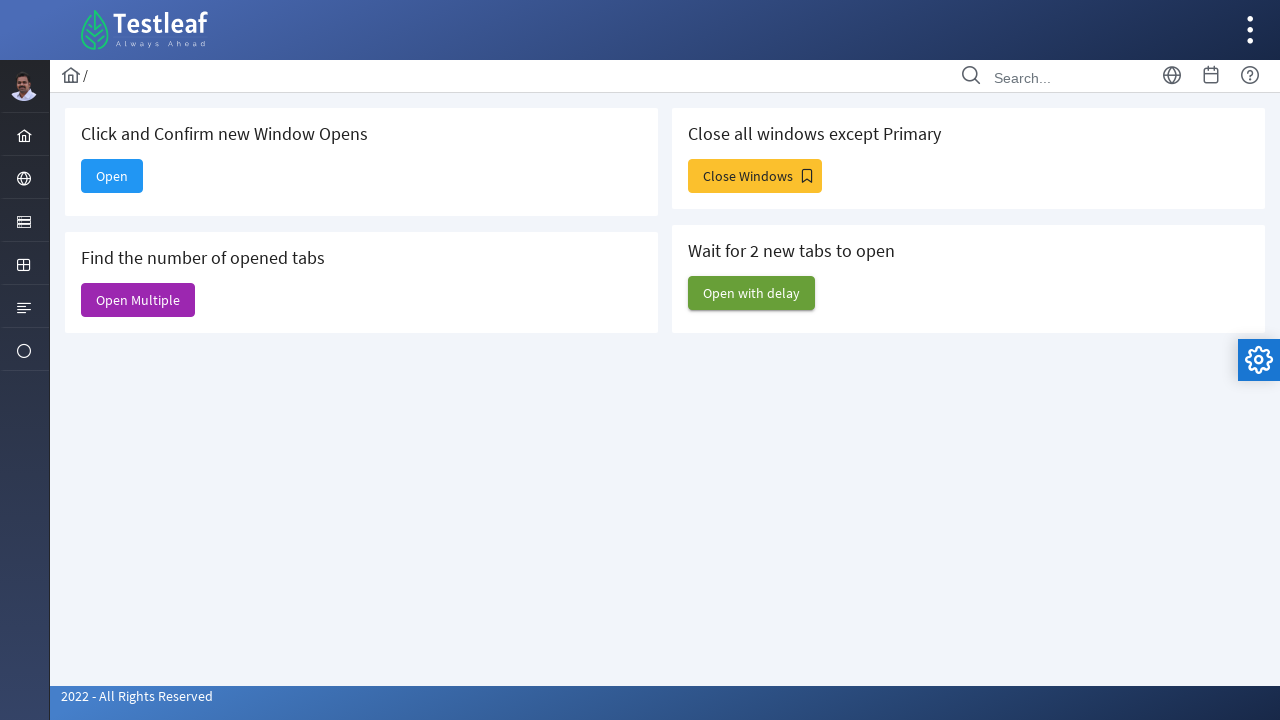

Clicked 'Open with delay' button to trigger new windows at (752, 293) on xpath=//span[text()='Open with delay']
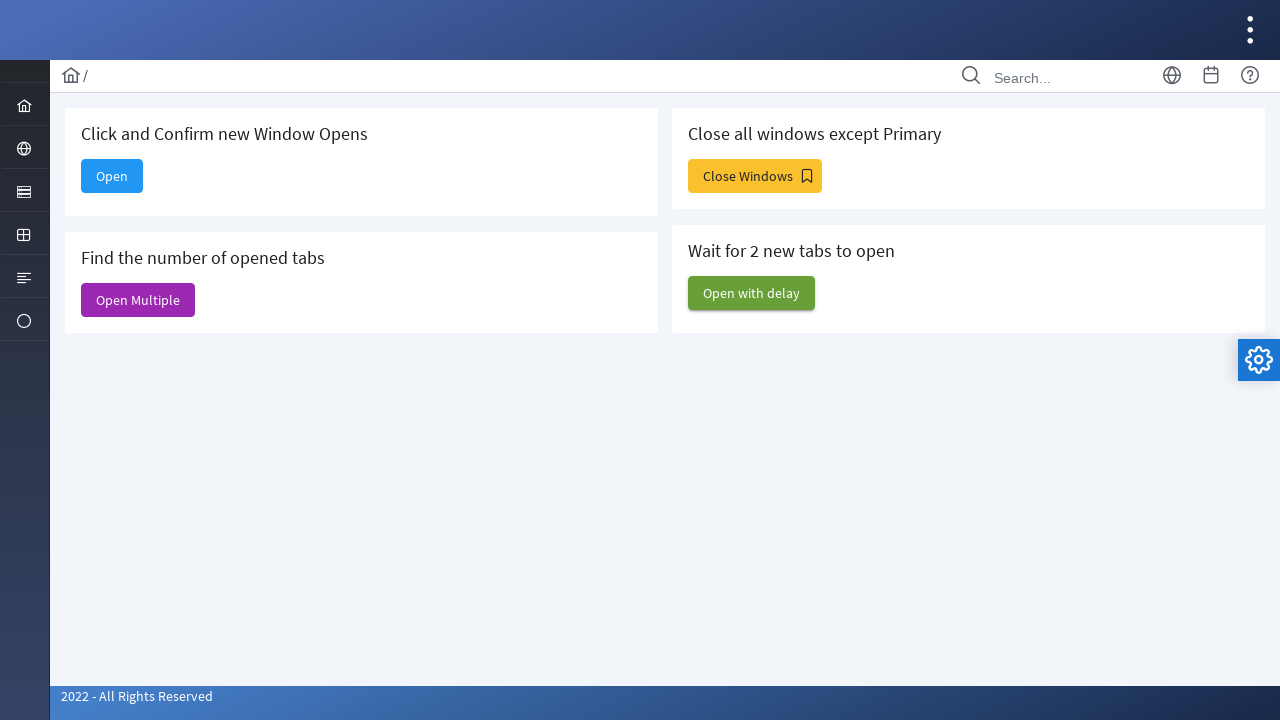

Waited 3 seconds for new windows to open
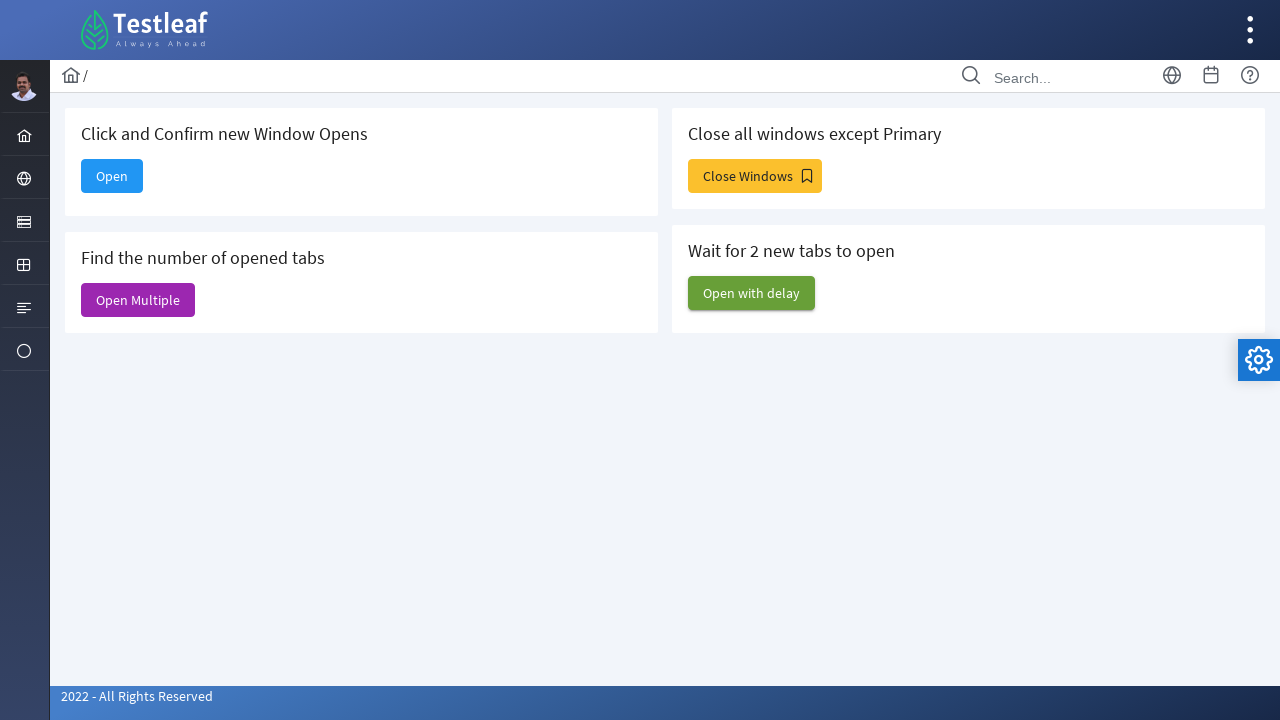

Retrieved all open pages/windows, total count: 6
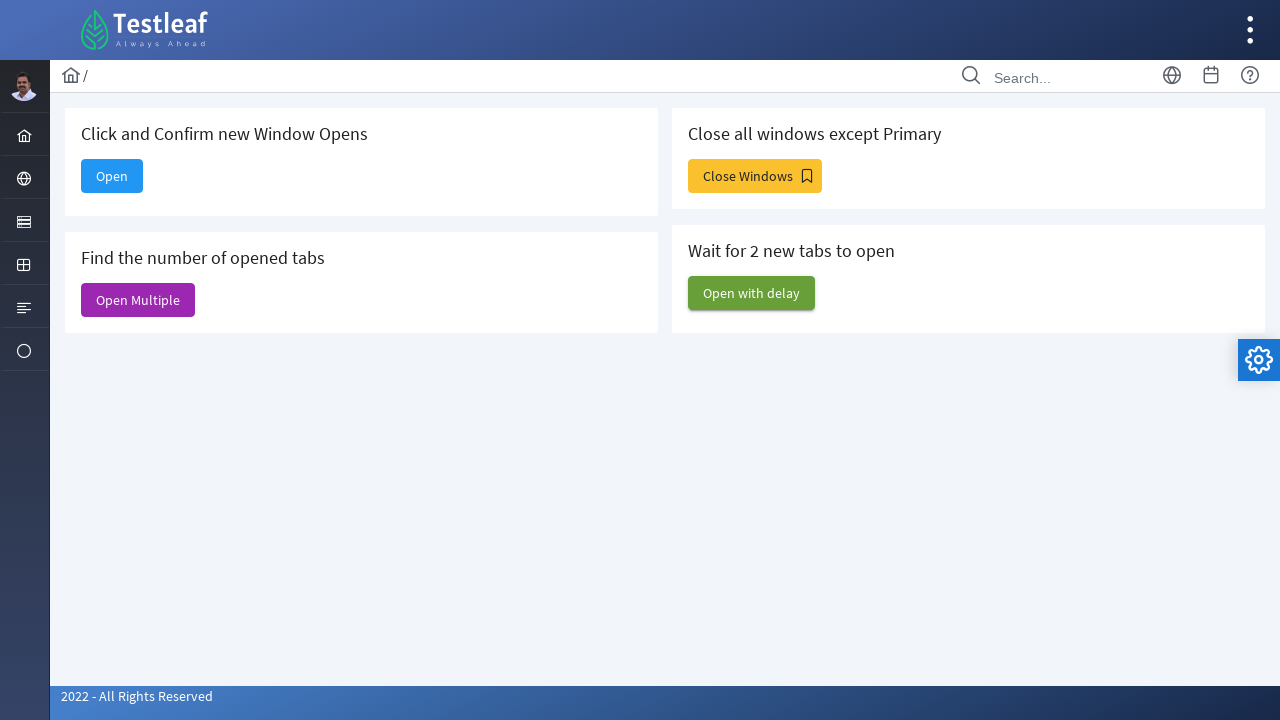

Switched to the third opened window
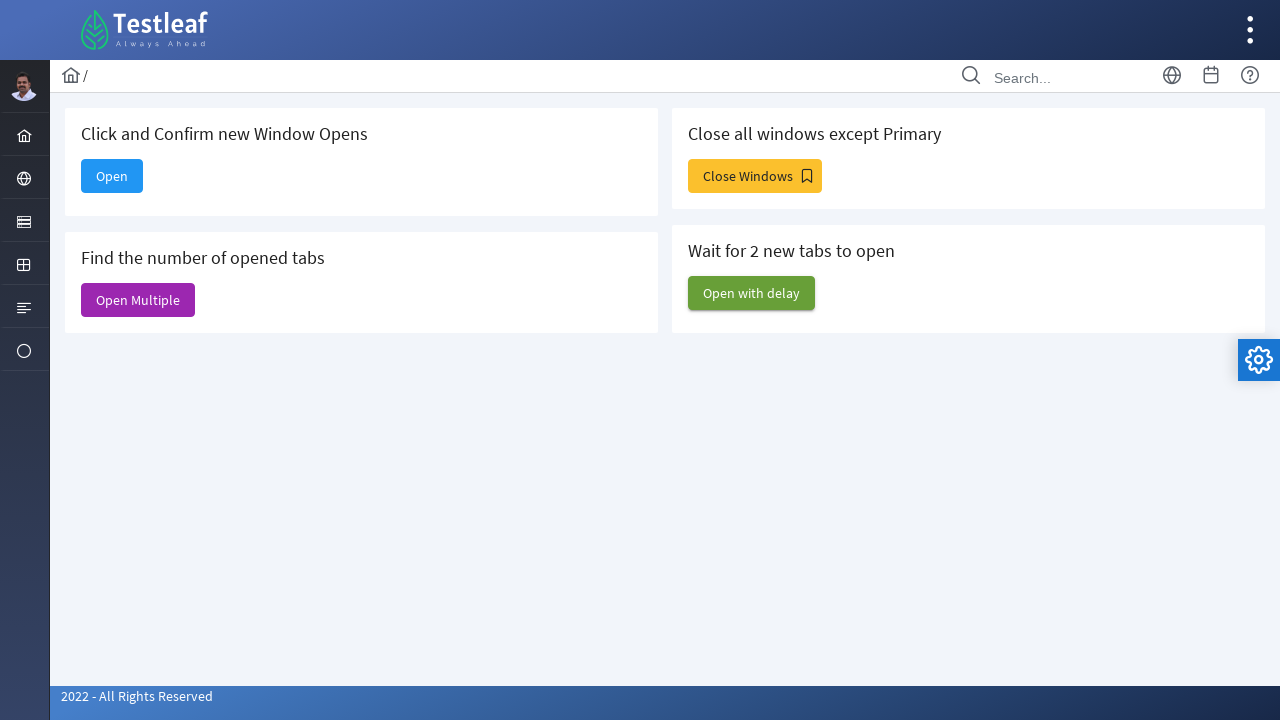

Retrieved title of new window: 'Input Components'
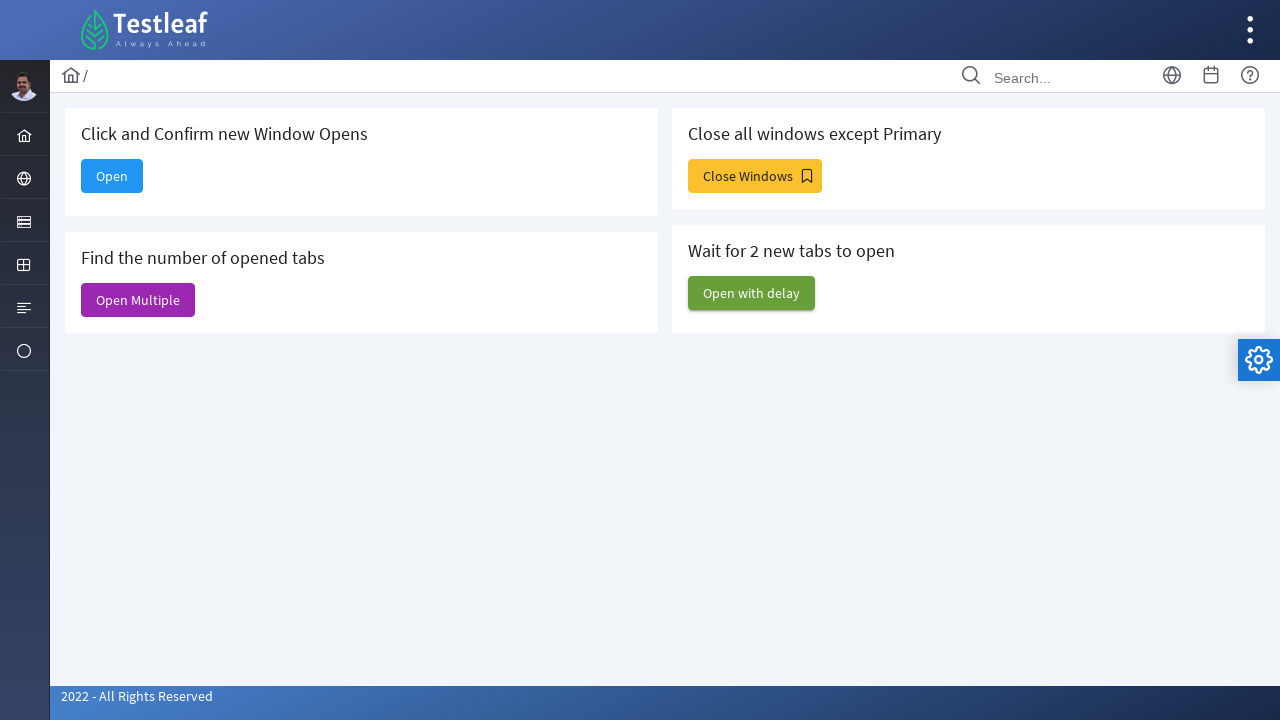

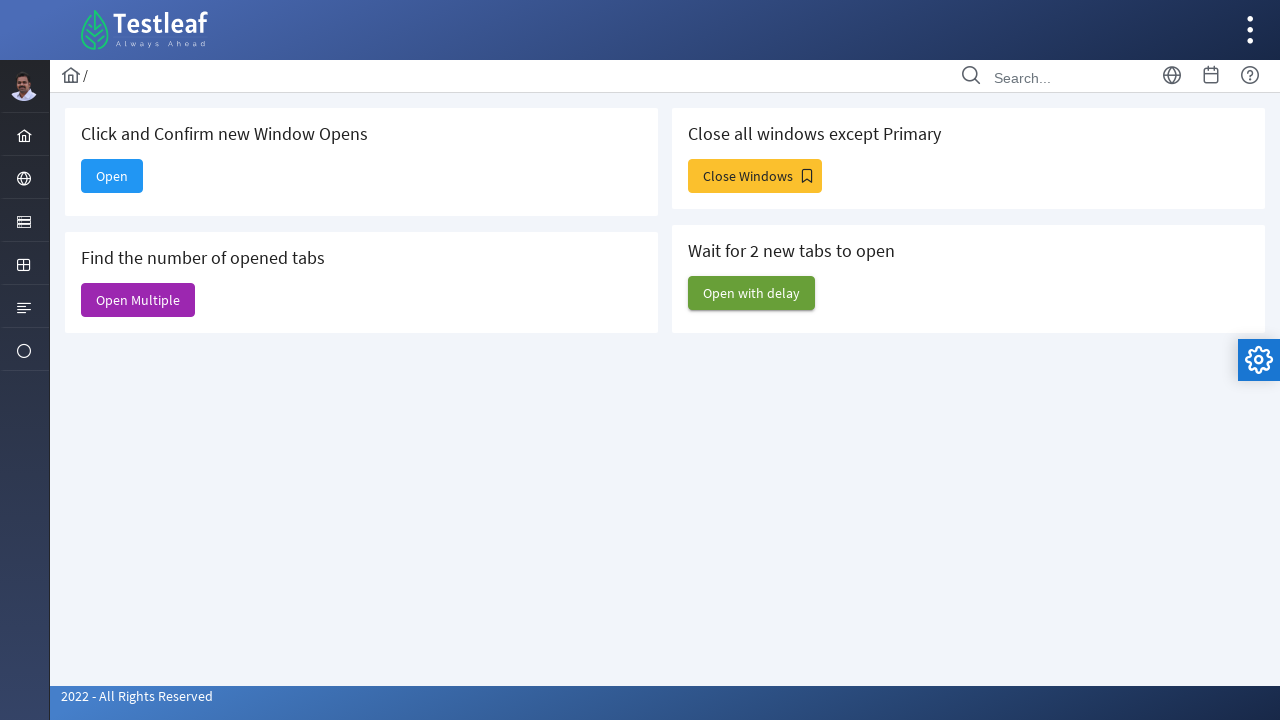